Navigates to the dynamic loading page and clicks on the "Example 1" link to access a page demonstrating a hidden element

Starting URL: https://the-internet.herokuapp.com/dynamic_loading

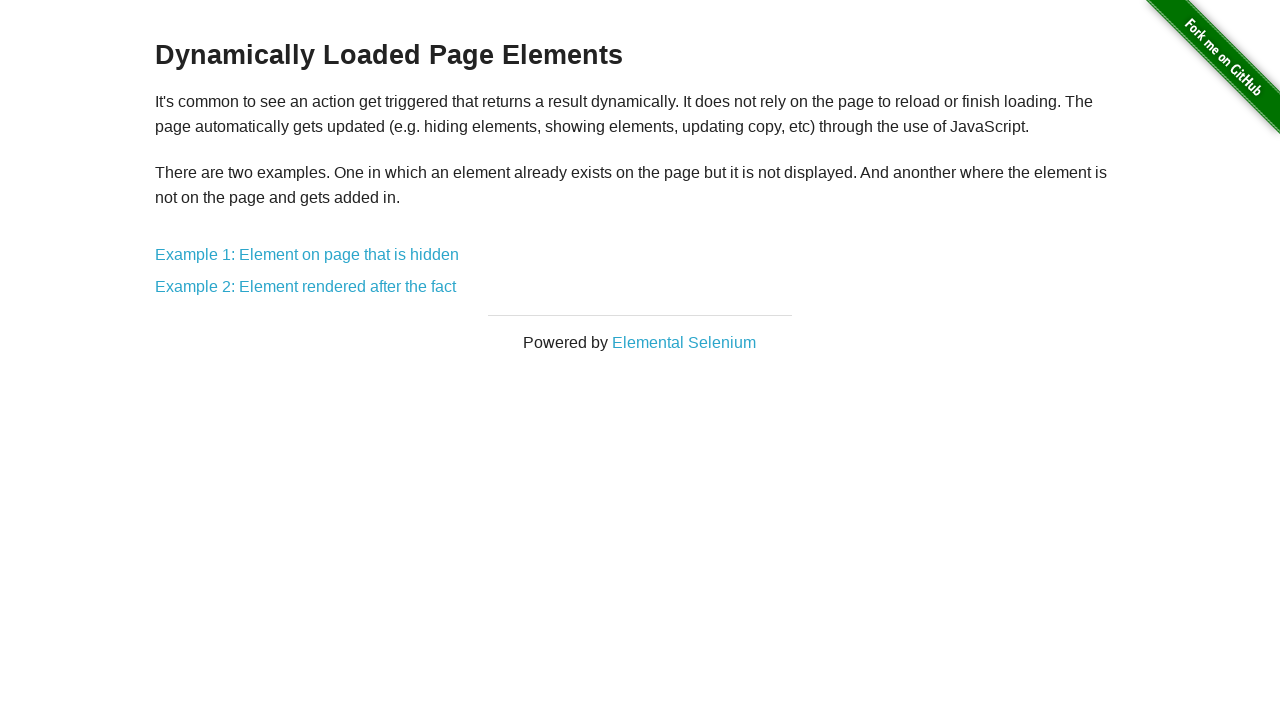

Navigated to dynamic loading page
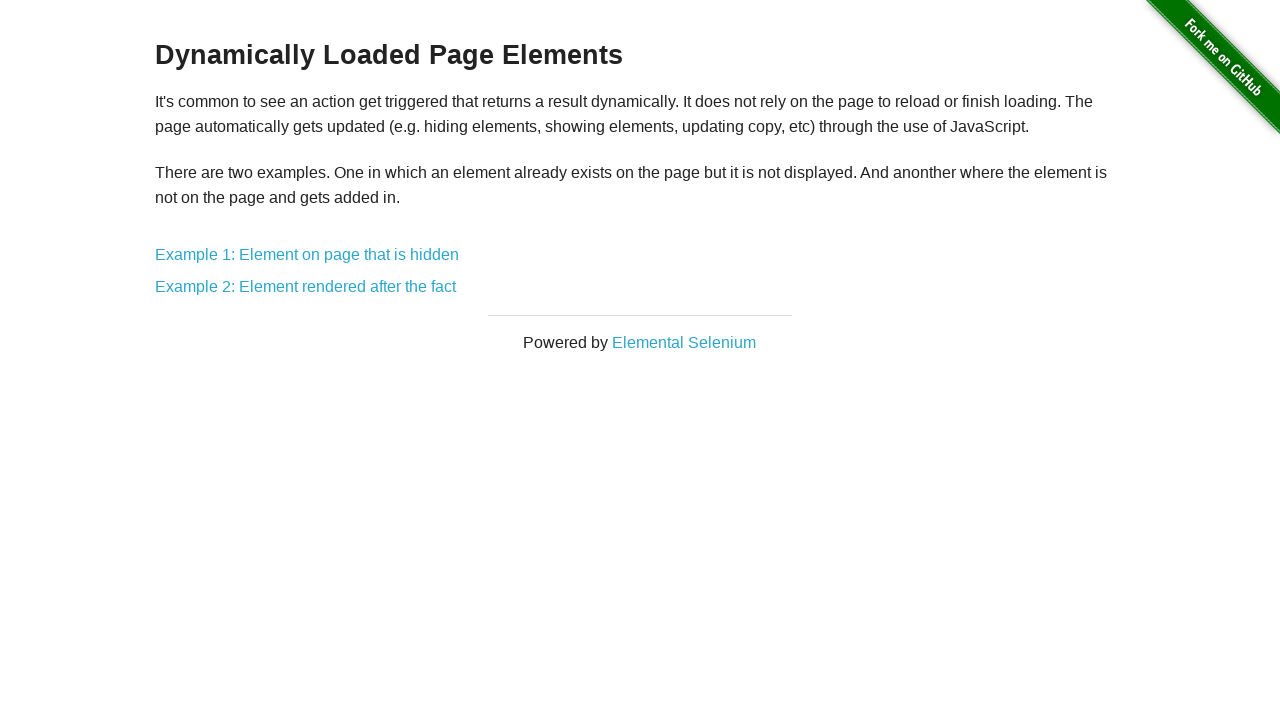

Clicked on Example 1 link to access hidden element demonstration page at (307, 255) on text=Example 1: Element on page that is hidden
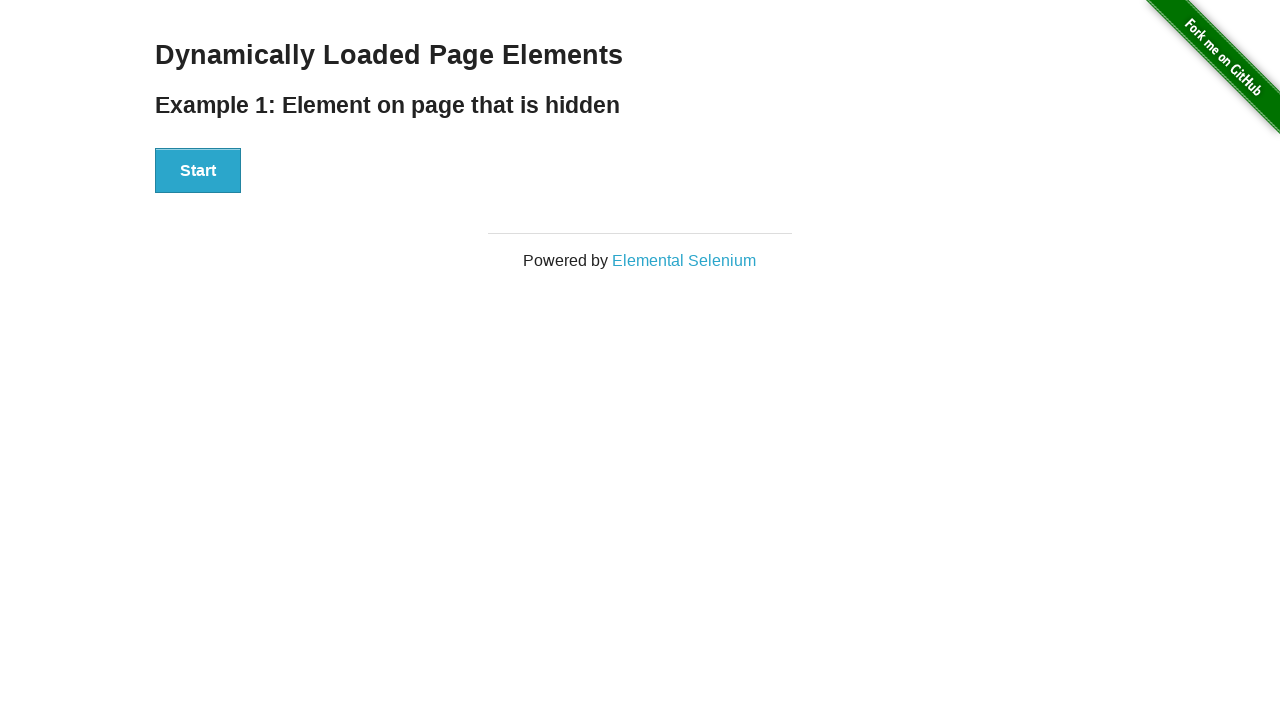

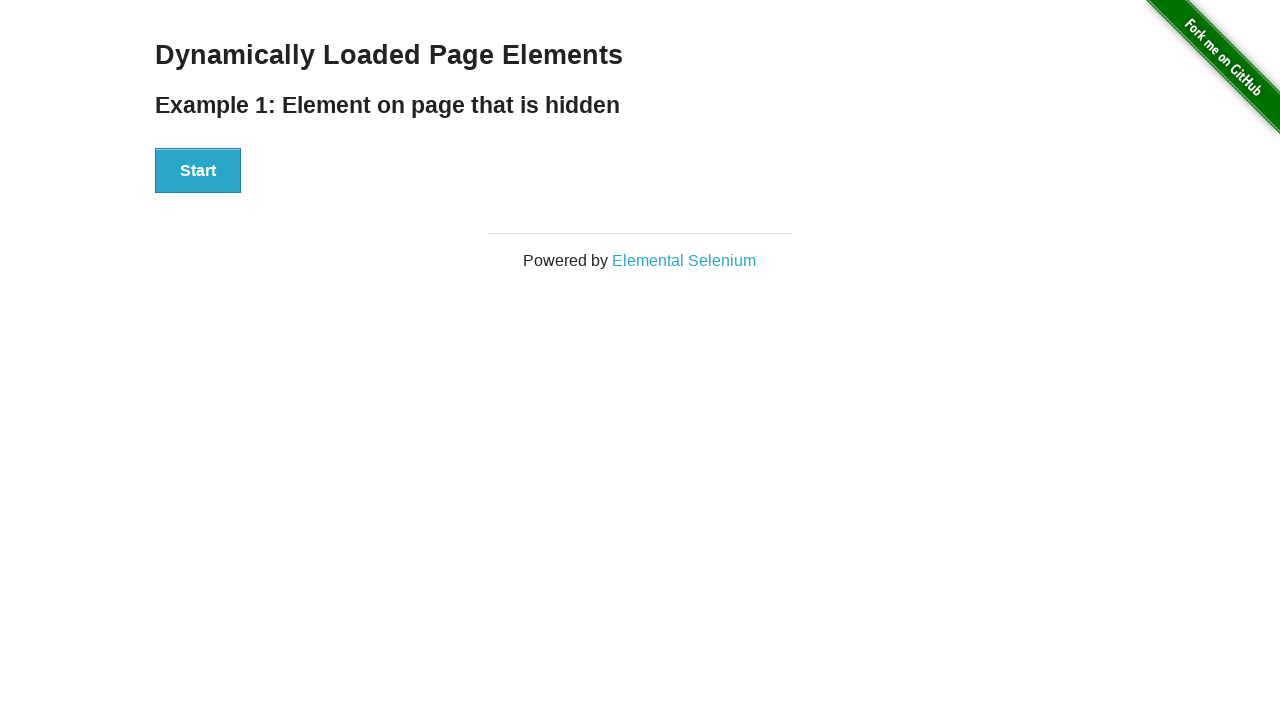